Tests that edits are saved when the input loses focus (blur event)

Starting URL: https://demo.playwright.dev/todomvc

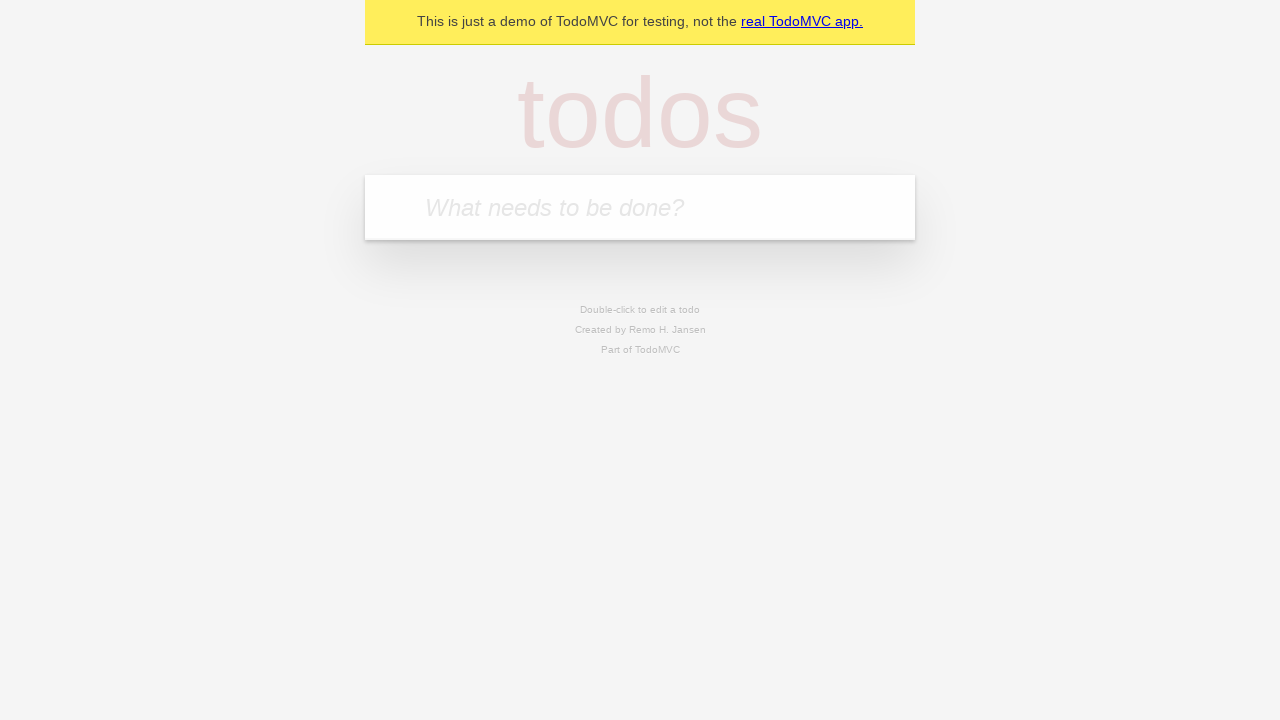

Filled todo input with 'buy some cheese' on internal:attr=[placeholder="What needs to be done?"i]
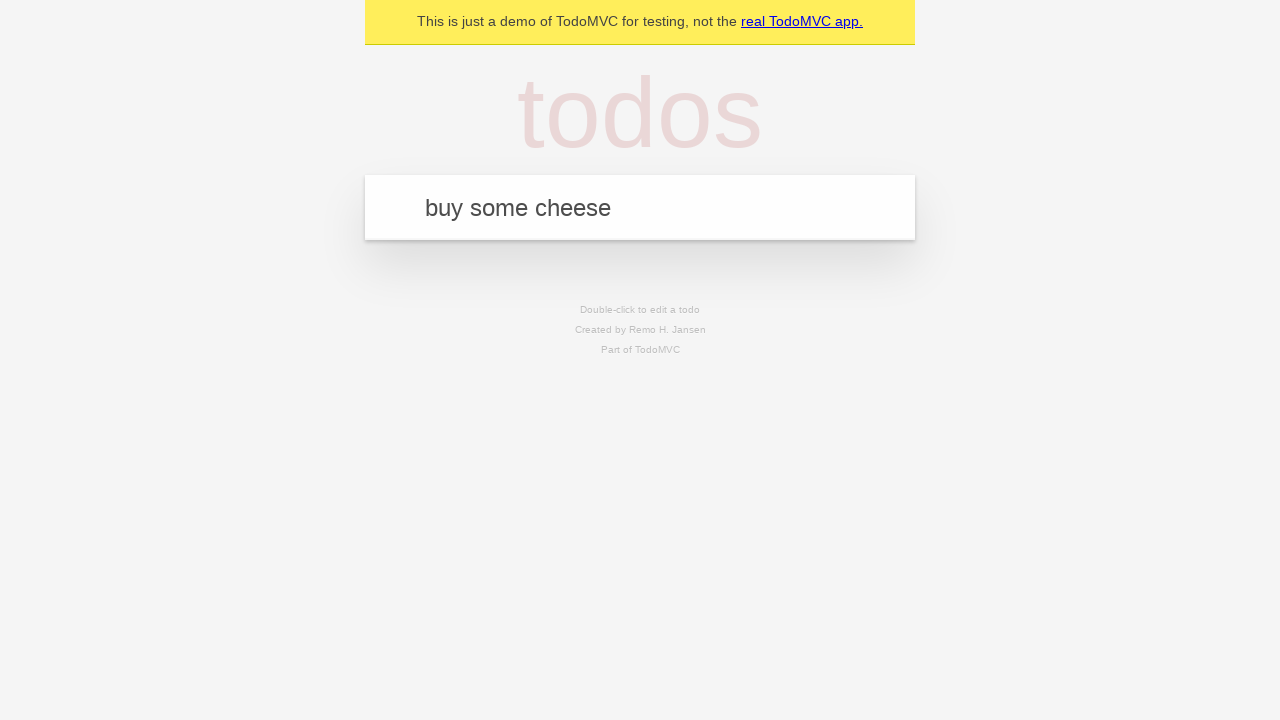

Pressed Enter to create first todo item on internal:attr=[placeholder="What needs to be done?"i]
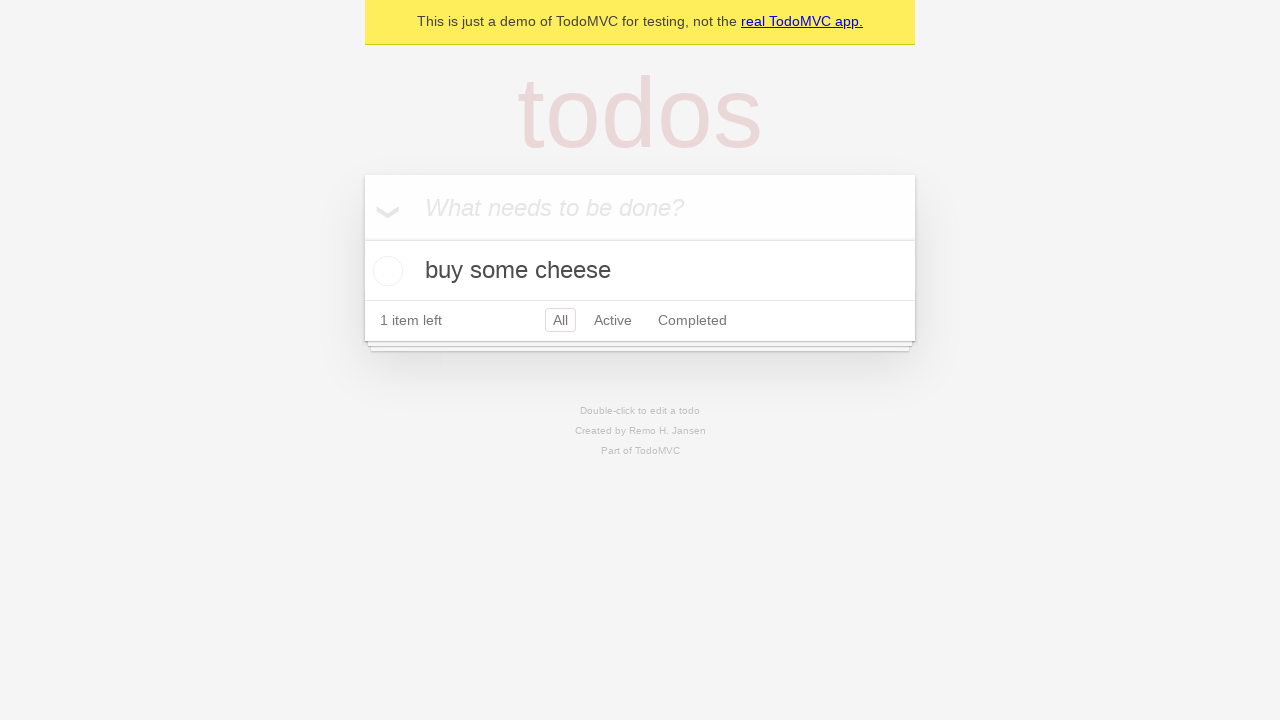

Filled todo input with 'feed the cat' on internal:attr=[placeholder="What needs to be done?"i]
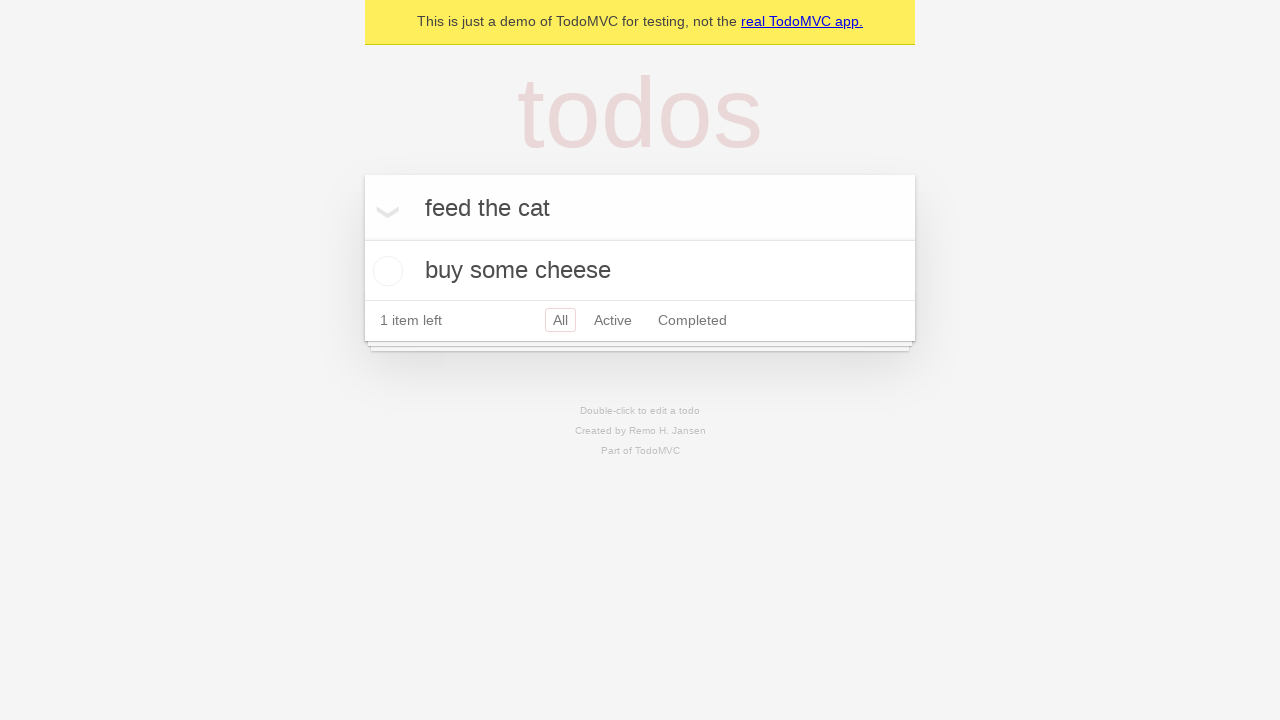

Pressed Enter to create second todo item on internal:attr=[placeholder="What needs to be done?"i]
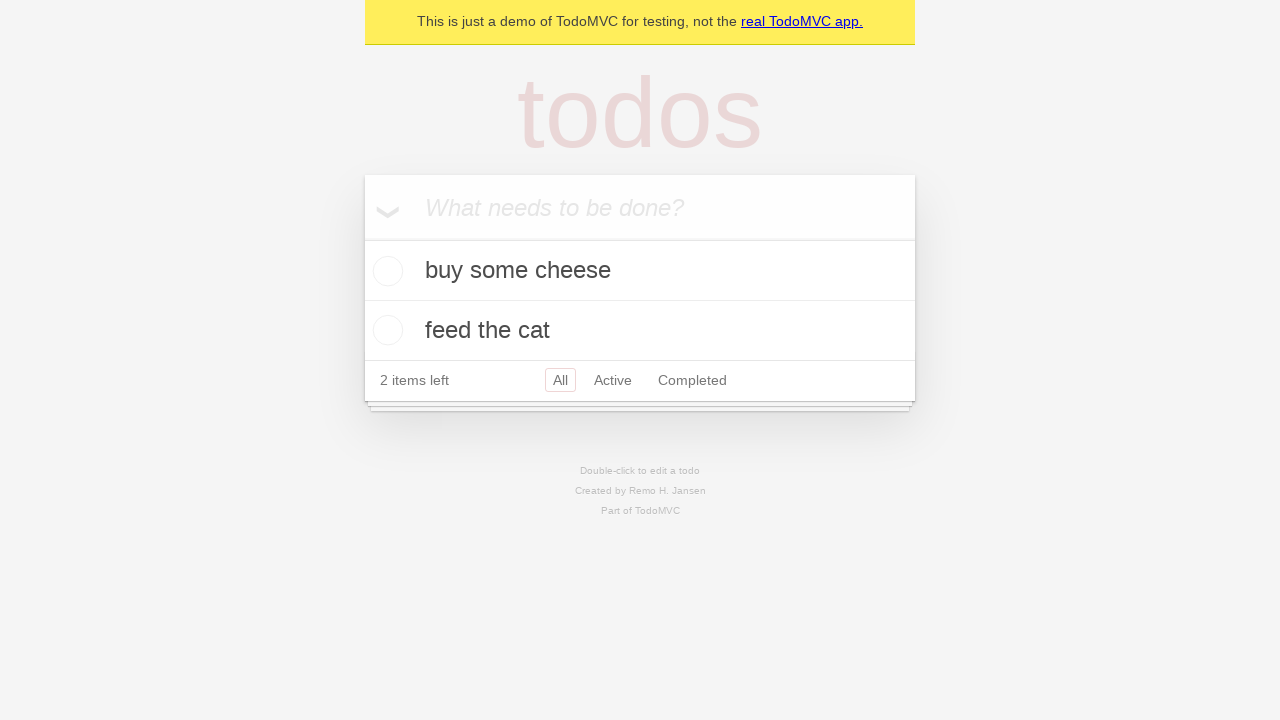

Filled todo input with 'book a doctors appointment' on internal:attr=[placeholder="What needs to be done?"i]
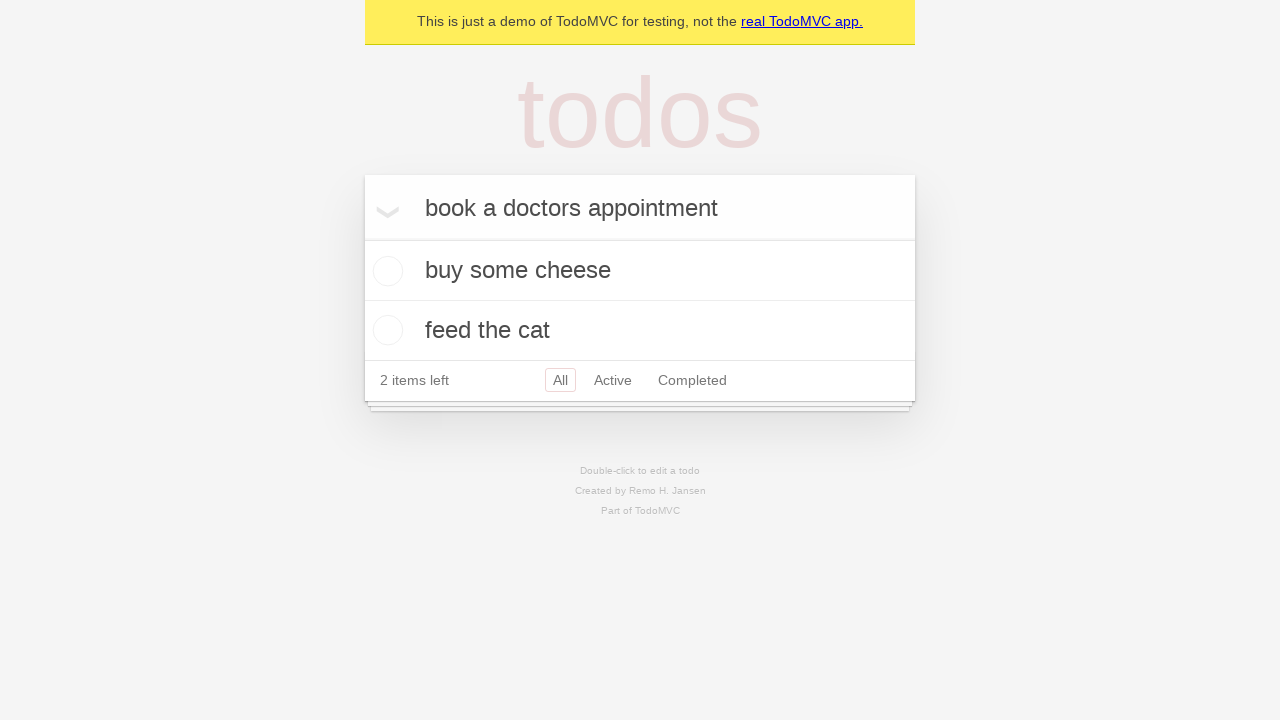

Pressed Enter to create third todo item on internal:attr=[placeholder="What needs to be done?"i]
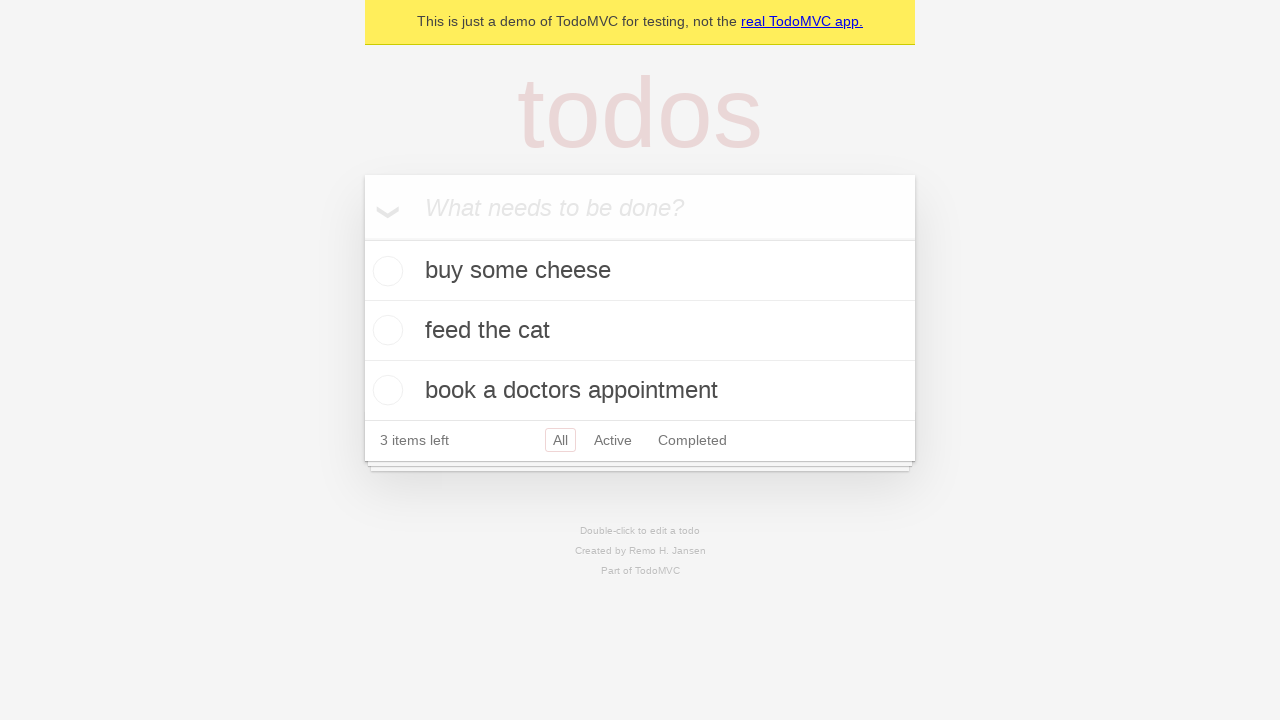

Double-clicked second todo item to enter edit mode at (640, 331) on internal:testid=[data-testid="todo-item"s] >> nth=1
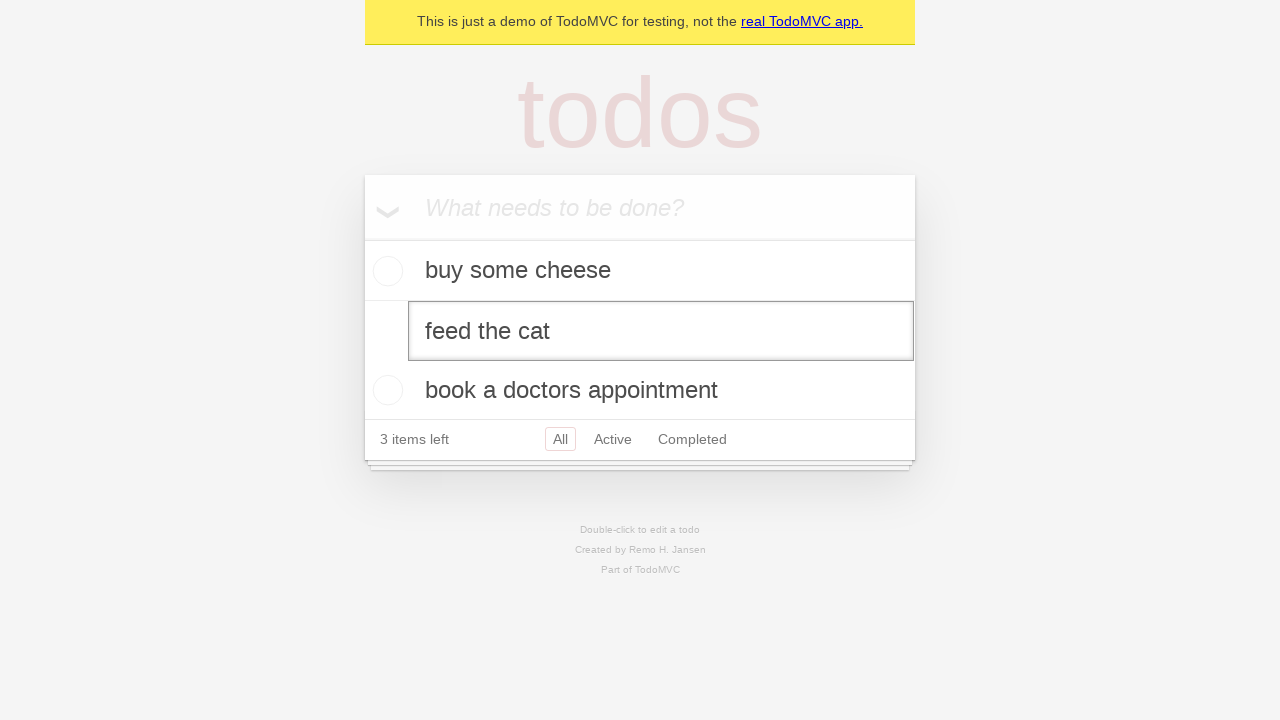

Filled edit textbox with 'buy some sausages' on internal:testid=[data-testid="todo-item"s] >> nth=1 >> internal:role=textbox[nam
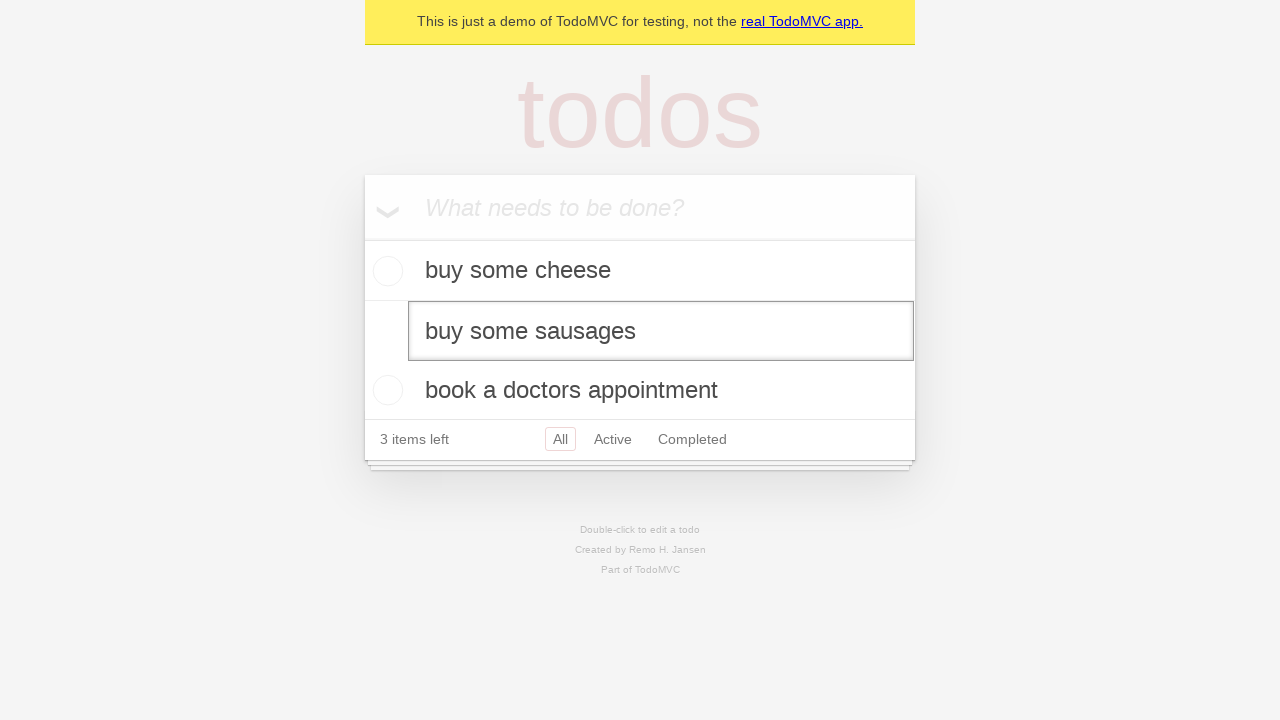

Dispatched blur event to trigger save on edit textbox
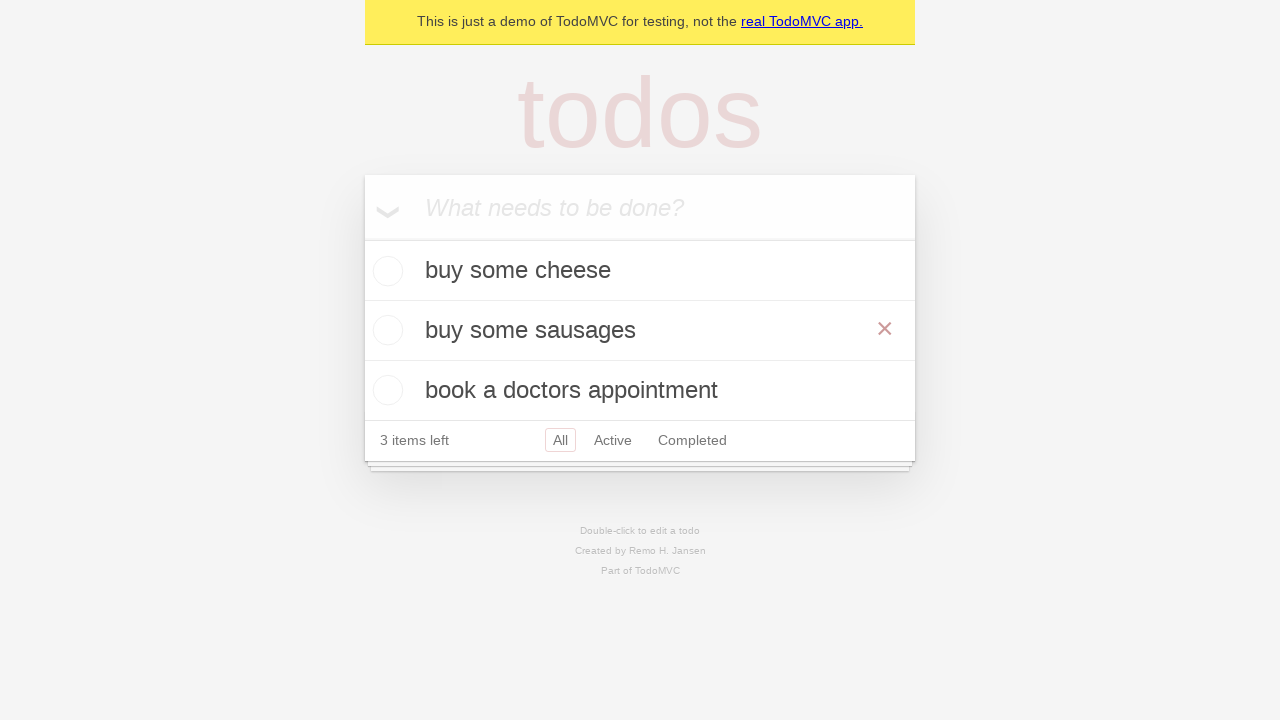

Waited for todo items to update after blur event
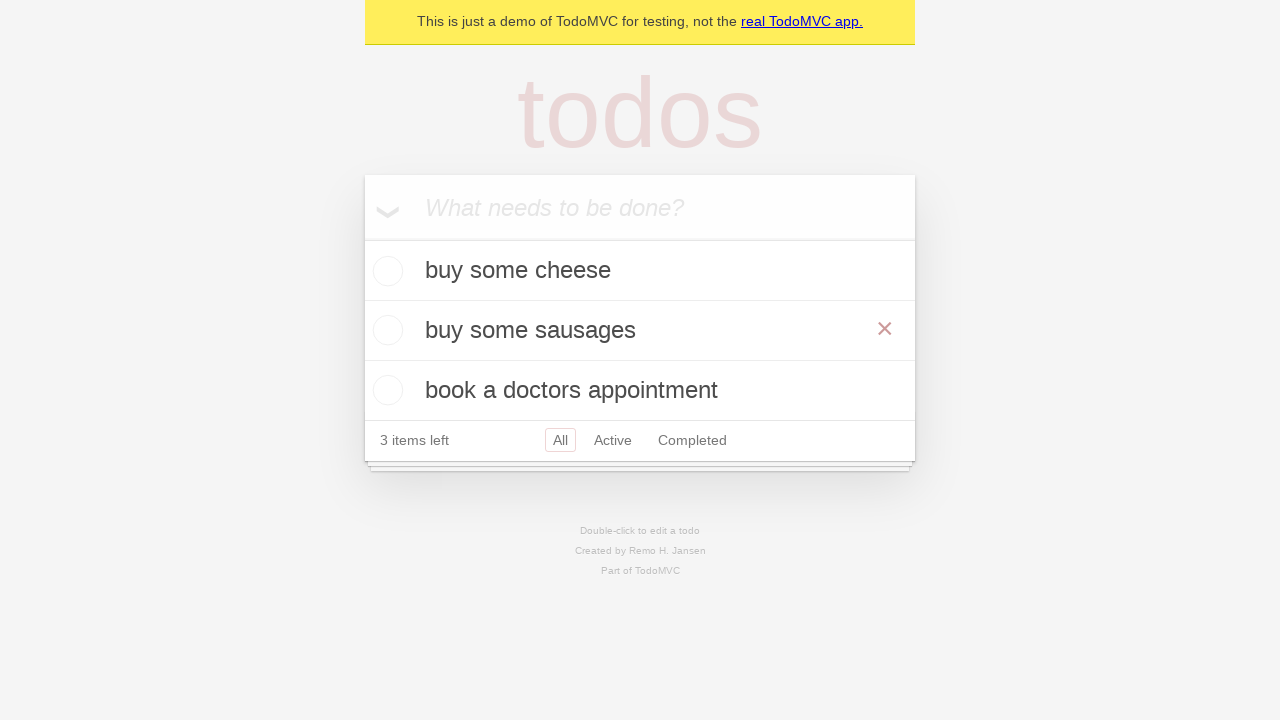

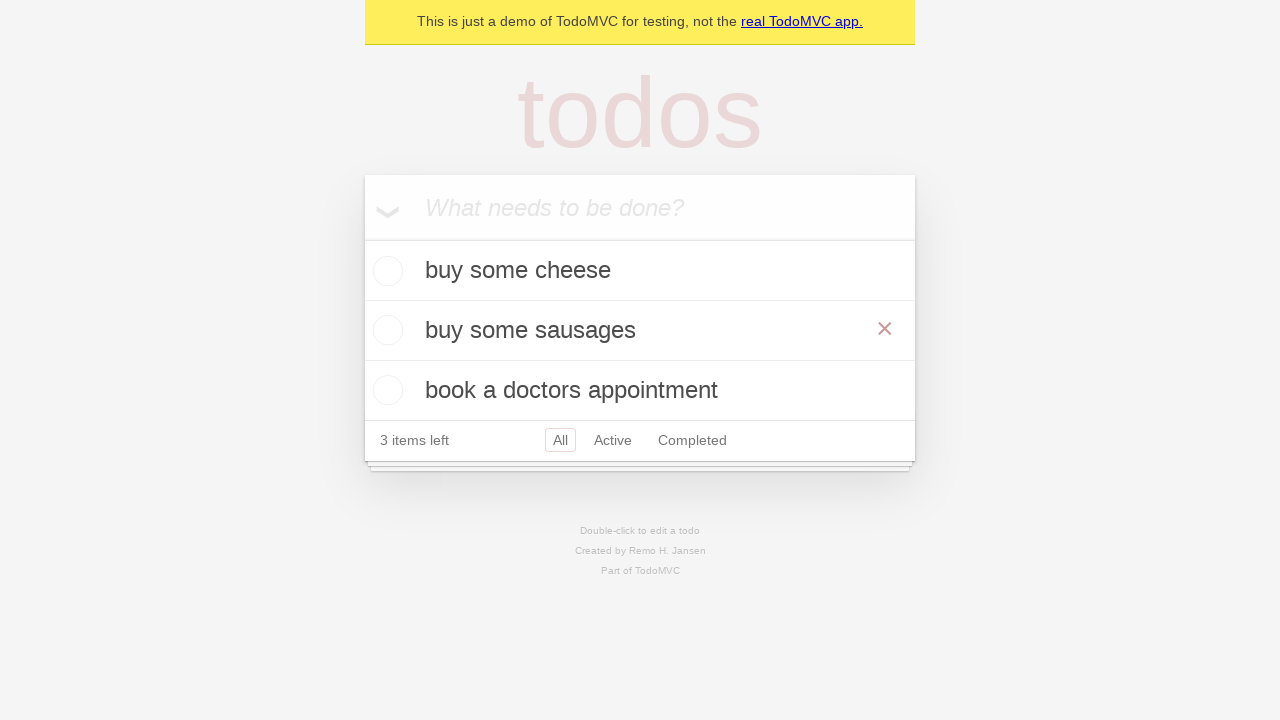